Tests nested iframe handling by navigating through multiple frames and filling a text input field within the innermost frame

Starting URL: http://demo.automationtesting.in/Frames.html

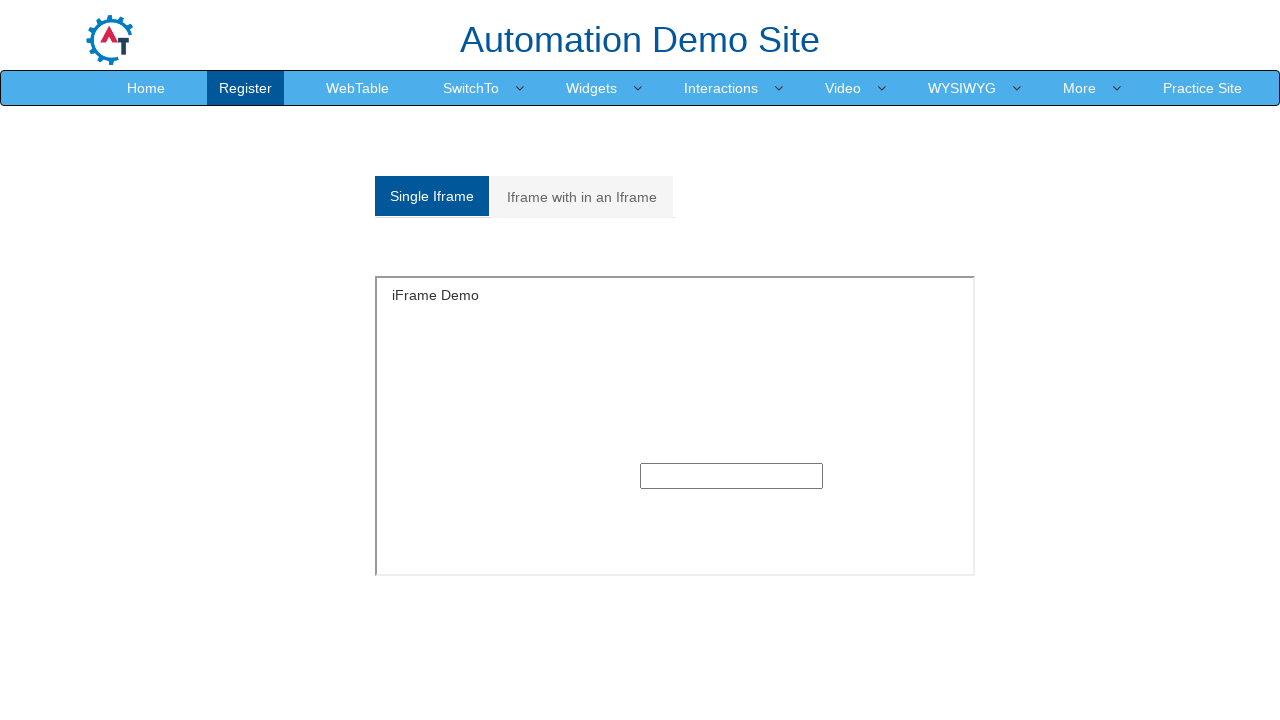

Clicked on 'Iframe with in an Iframe' tab at (582, 197) on text='Iframe with in an Iframe'
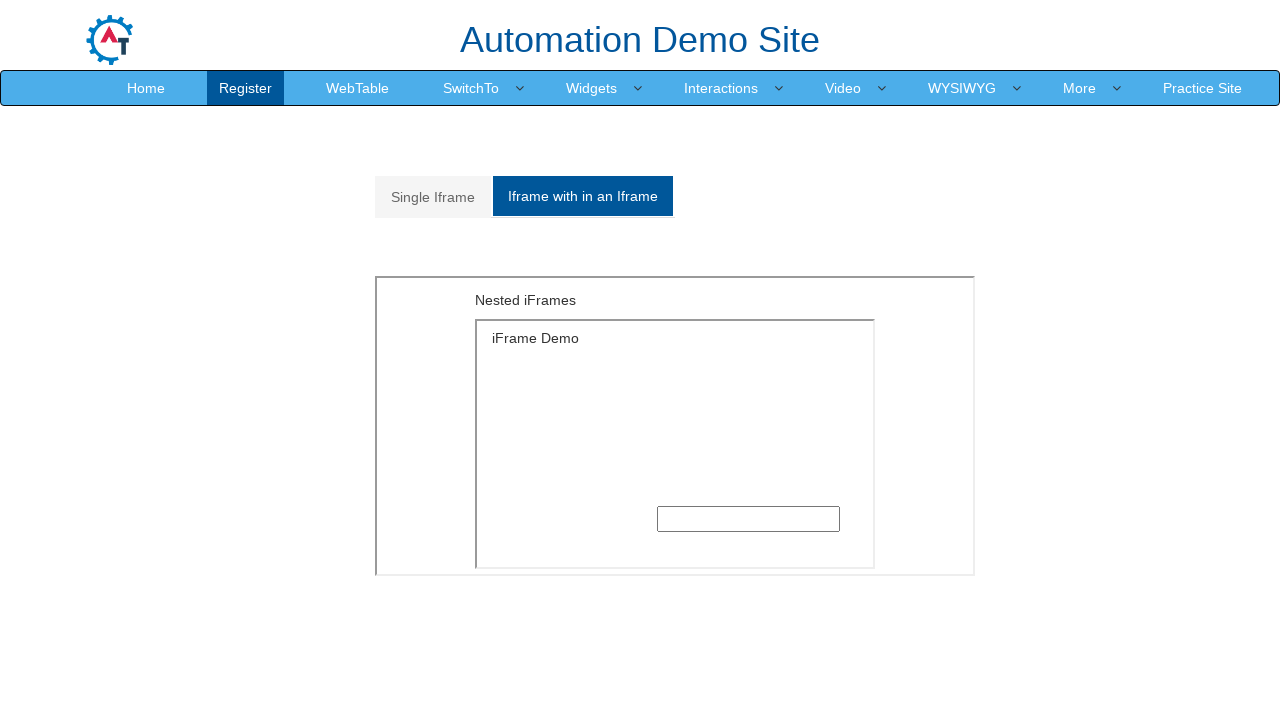

Waited 1000ms for outer frame to load
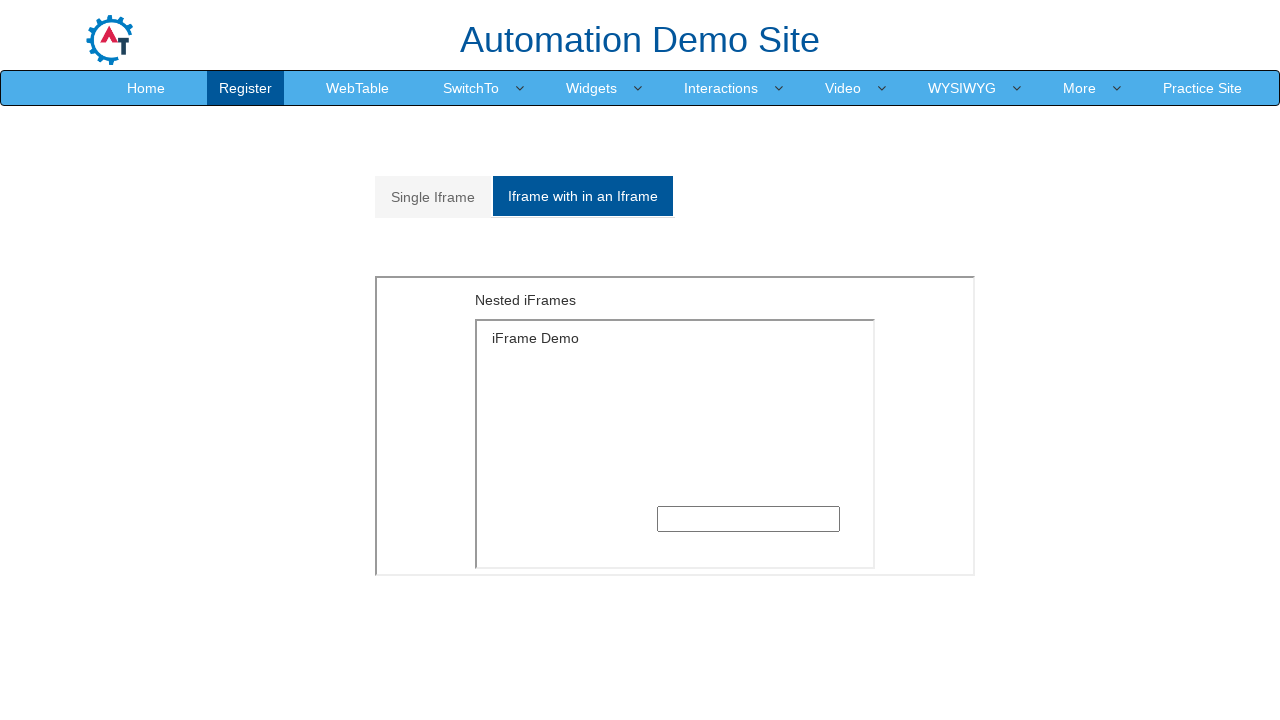

Located outer frame with src='MultipleFrames.html'
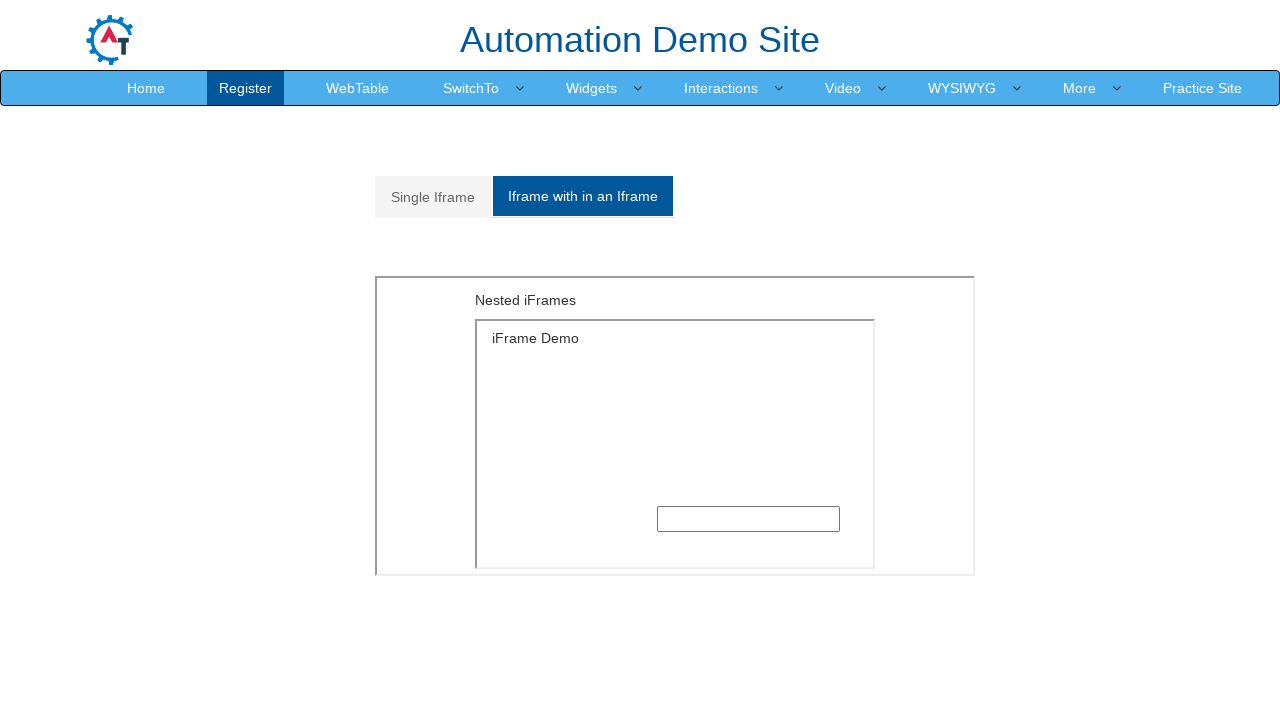

Located inner frame nested within outer frame
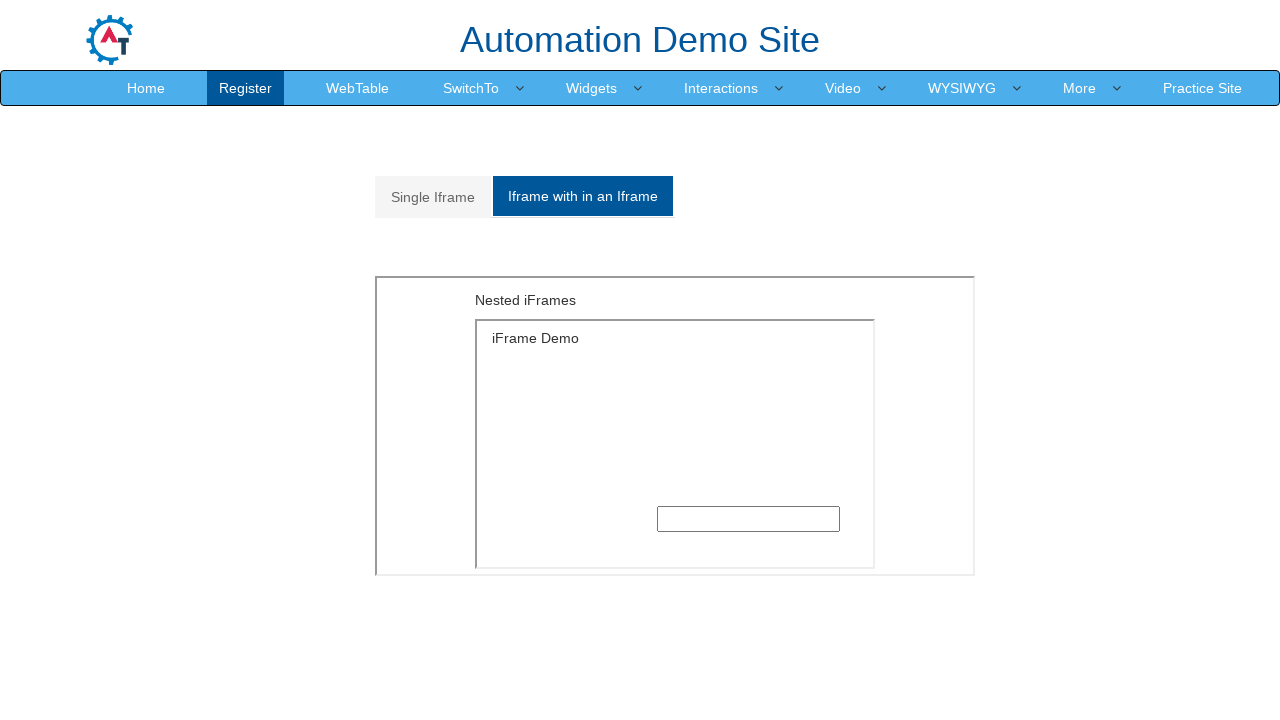

Filled text input field in innermost frame with 'akash' on iframe[src='MultipleFrames.html'] >> internal:control=enter-frame >> xpath=/html
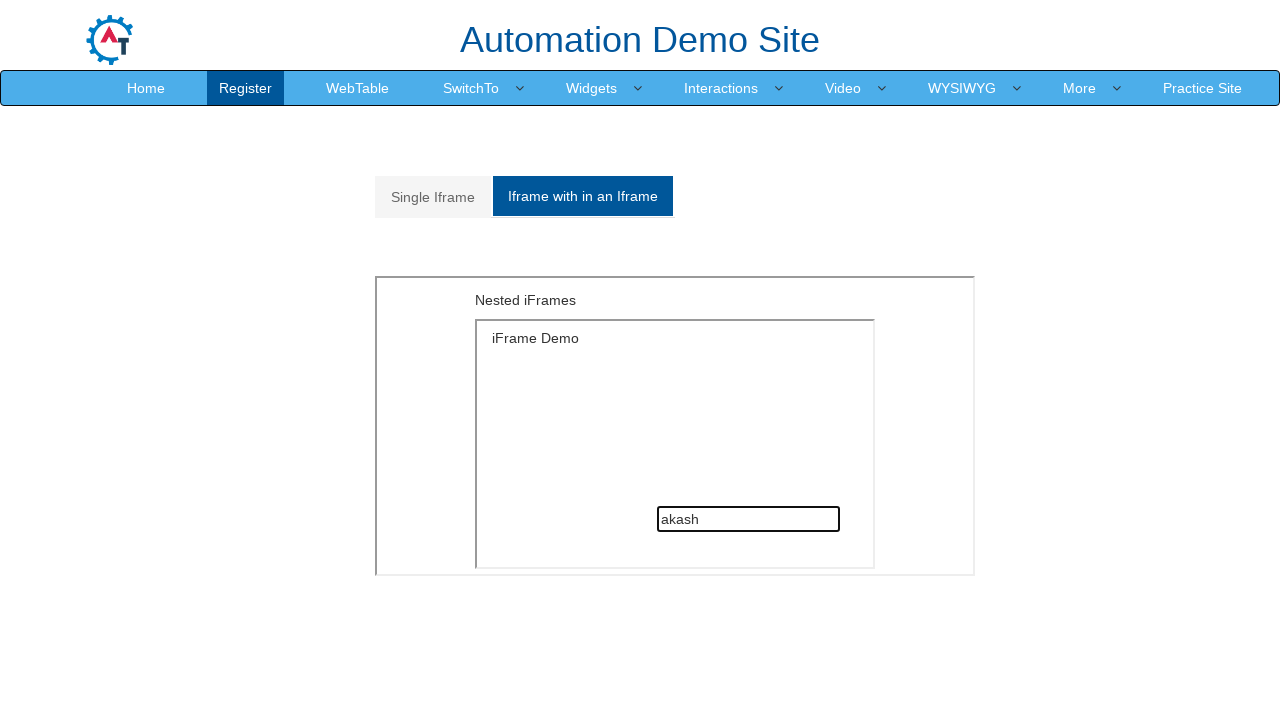

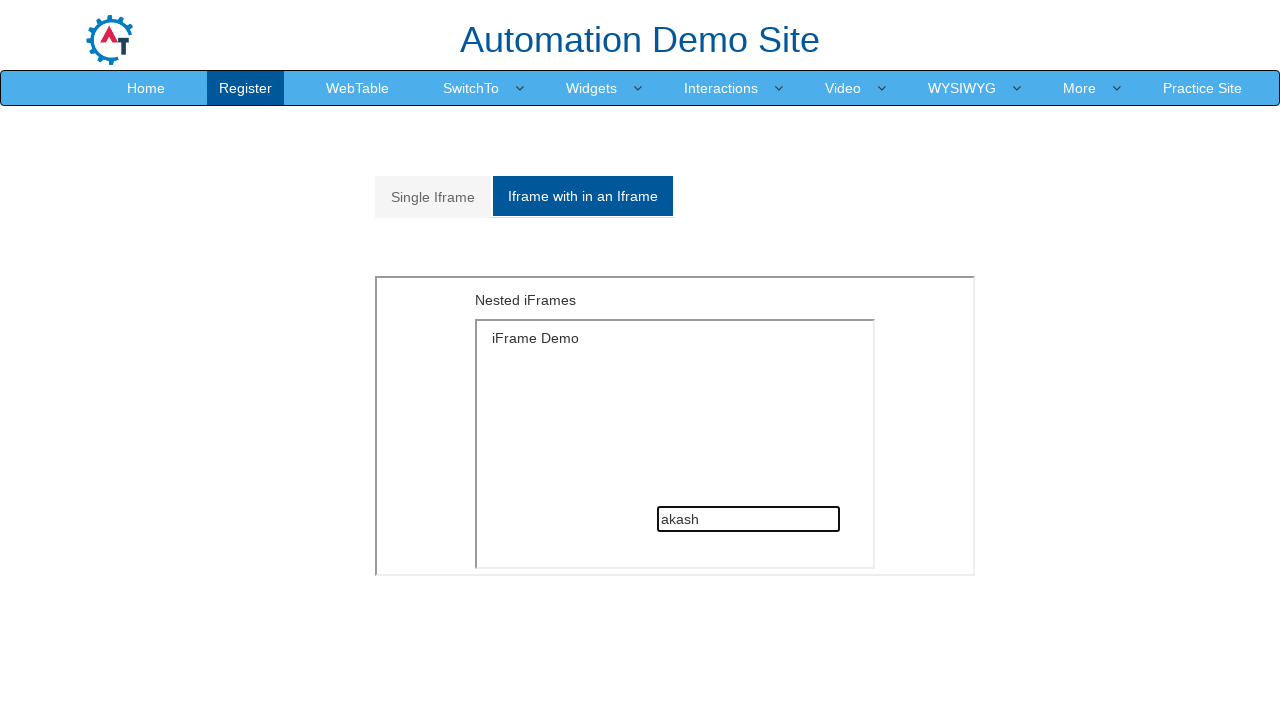